Tests complete task lifecycle: adding tasks, toggling completion, filtering by status, and clearing completed tasks

Starting URL: https://todomvc4tasj.herokuapp.com/

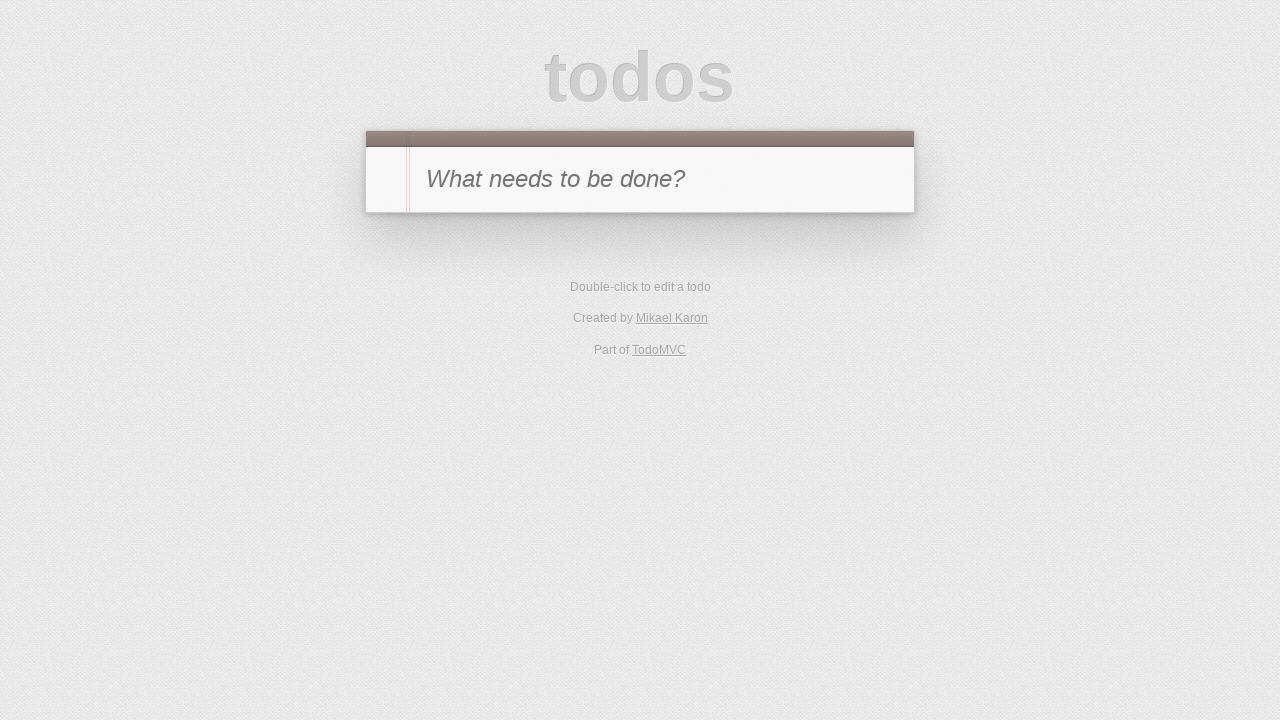

Filled new todo input with task '1' on #new-todo
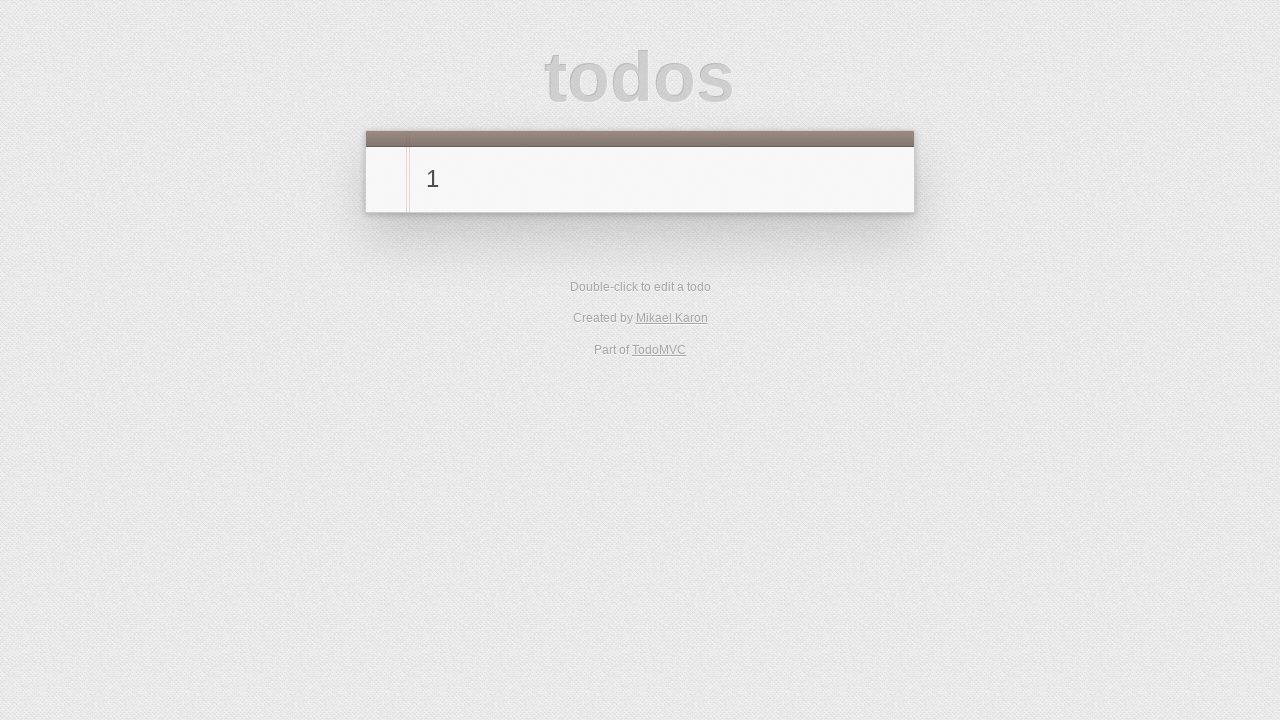

Pressed Enter to add task '1' on #new-todo
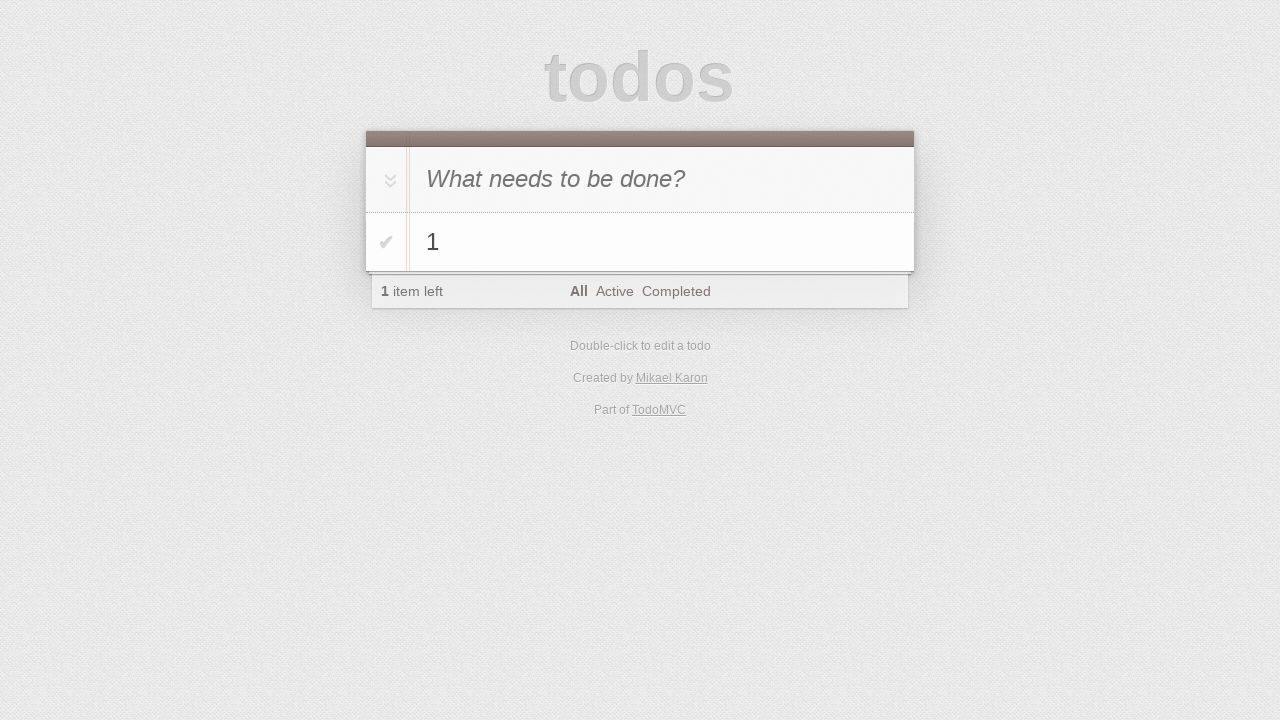

Toggled task '1' to completed at (386, 242) on #todo-list li:has-text('1') .toggle
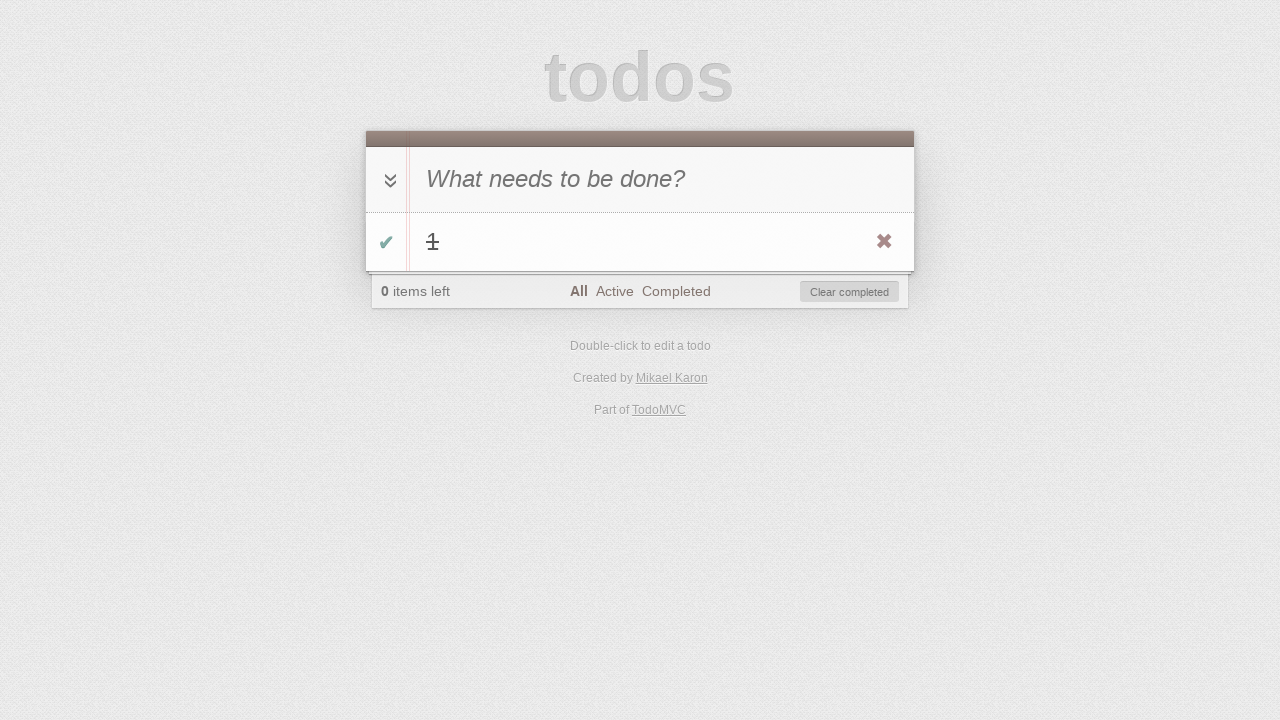

Clicked Active filter at (614, 291) on #filters li:has-text('Active')
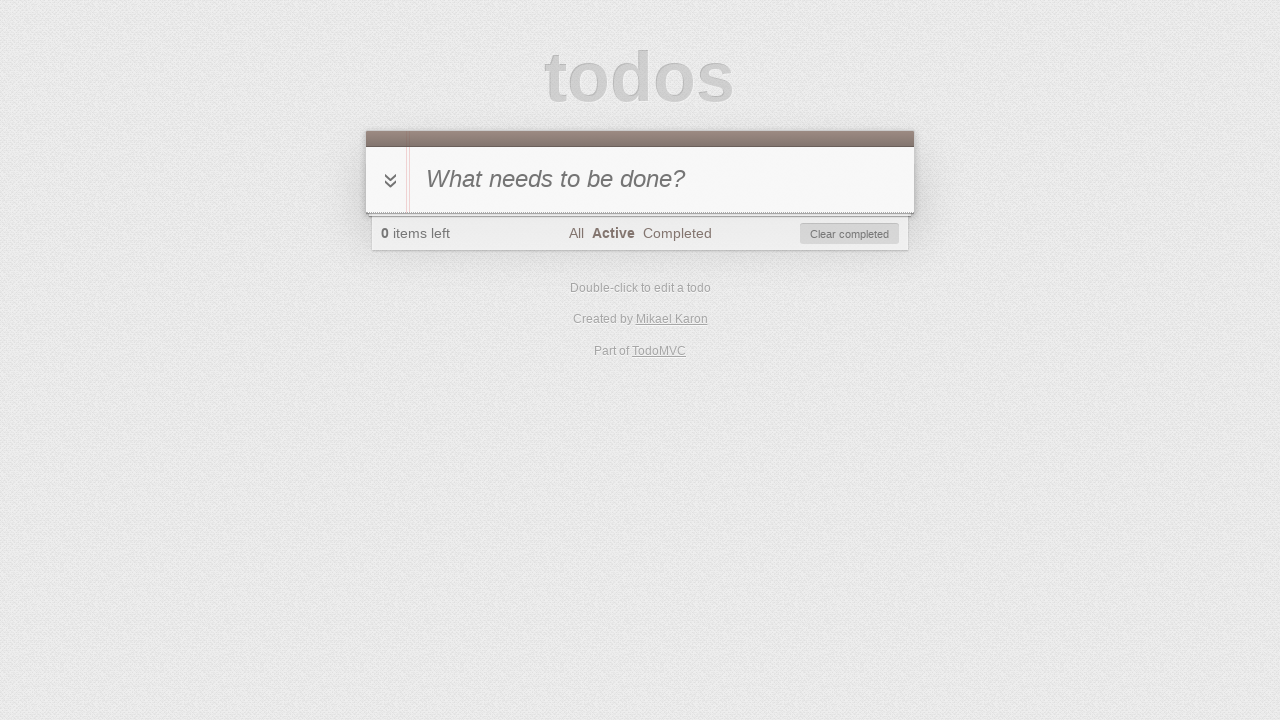

Filled new todo input with task '2' on #new-todo
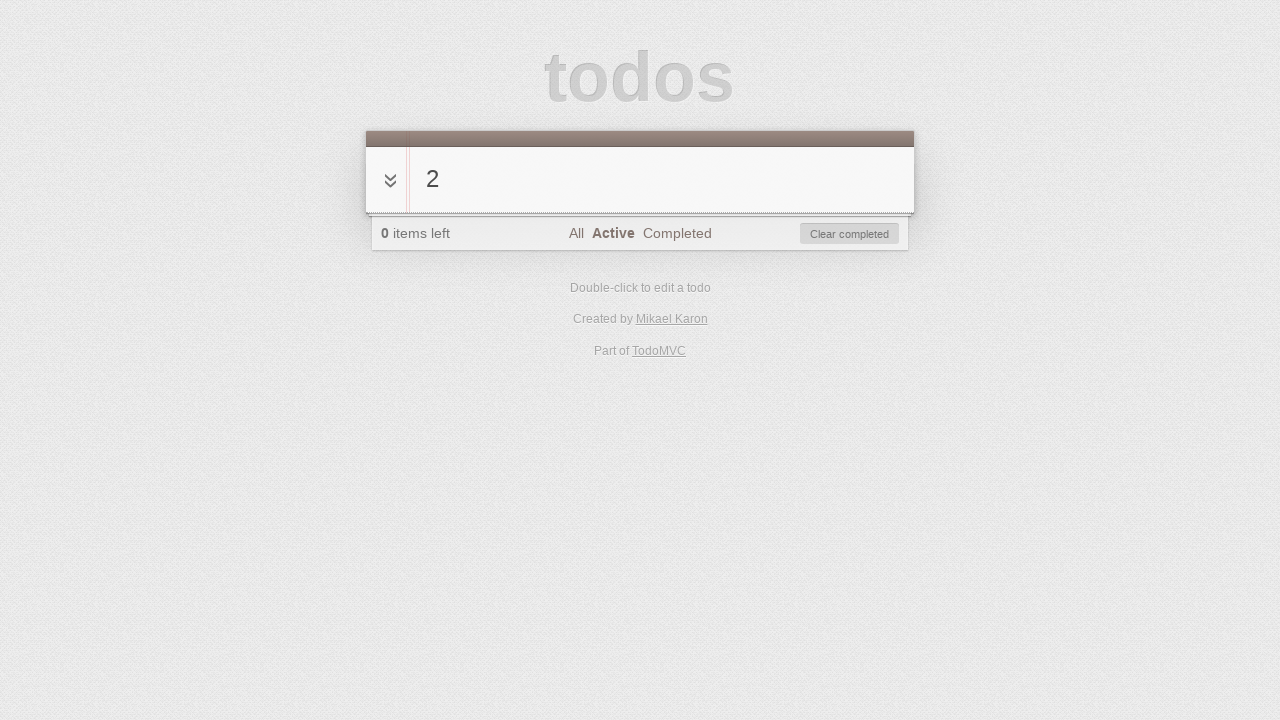

Pressed Enter to add task '2' on #new-todo
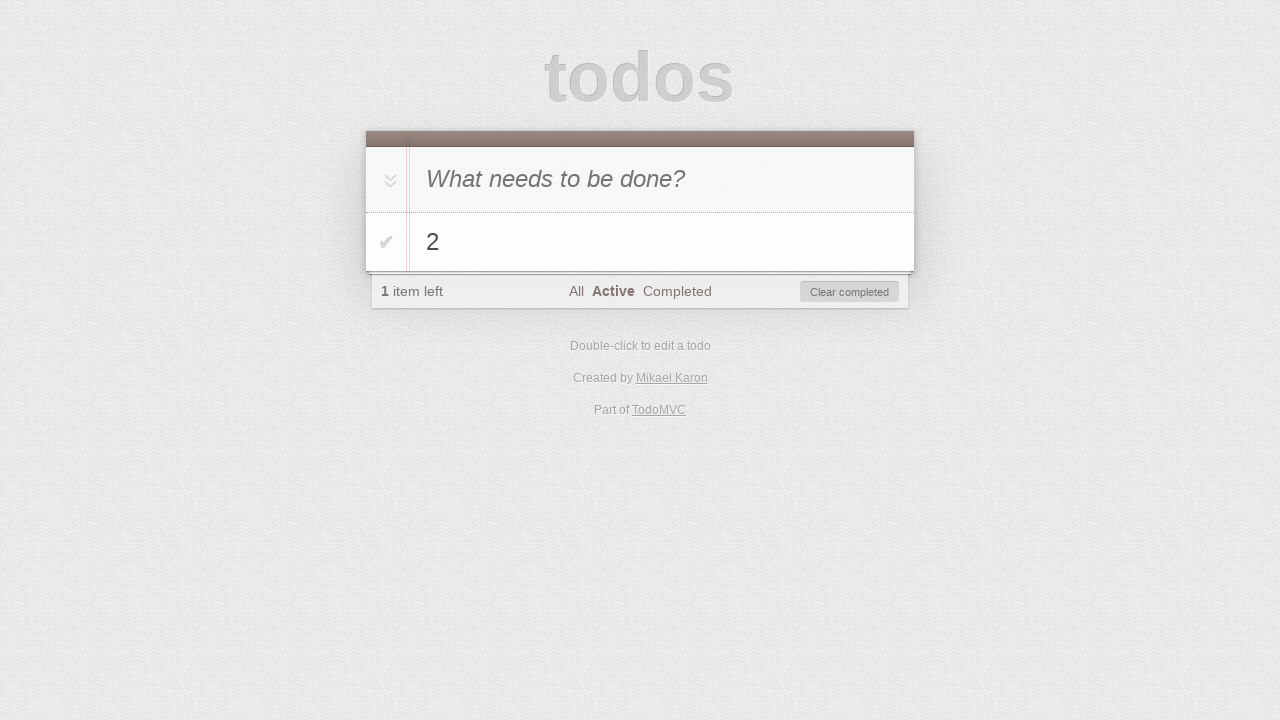

Verified items left count shows '1'
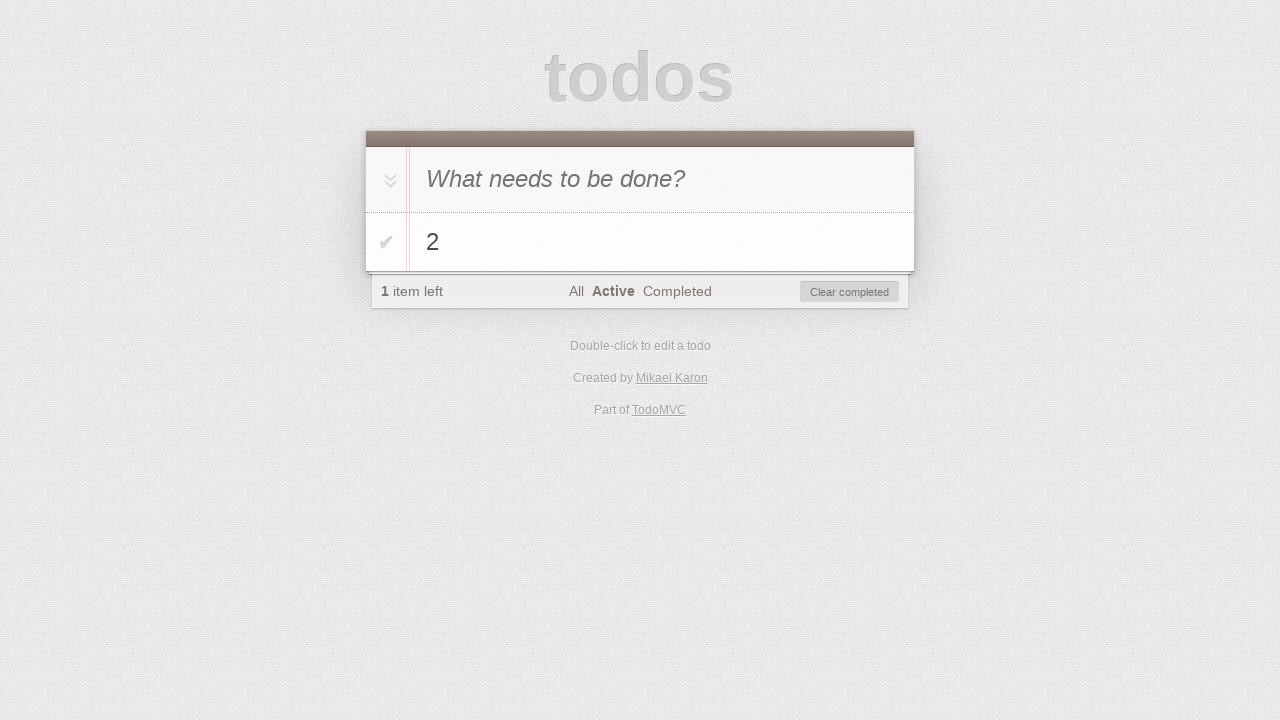

Clicked toggle all button to complete all tasks at (388, 180) on #toggle-all
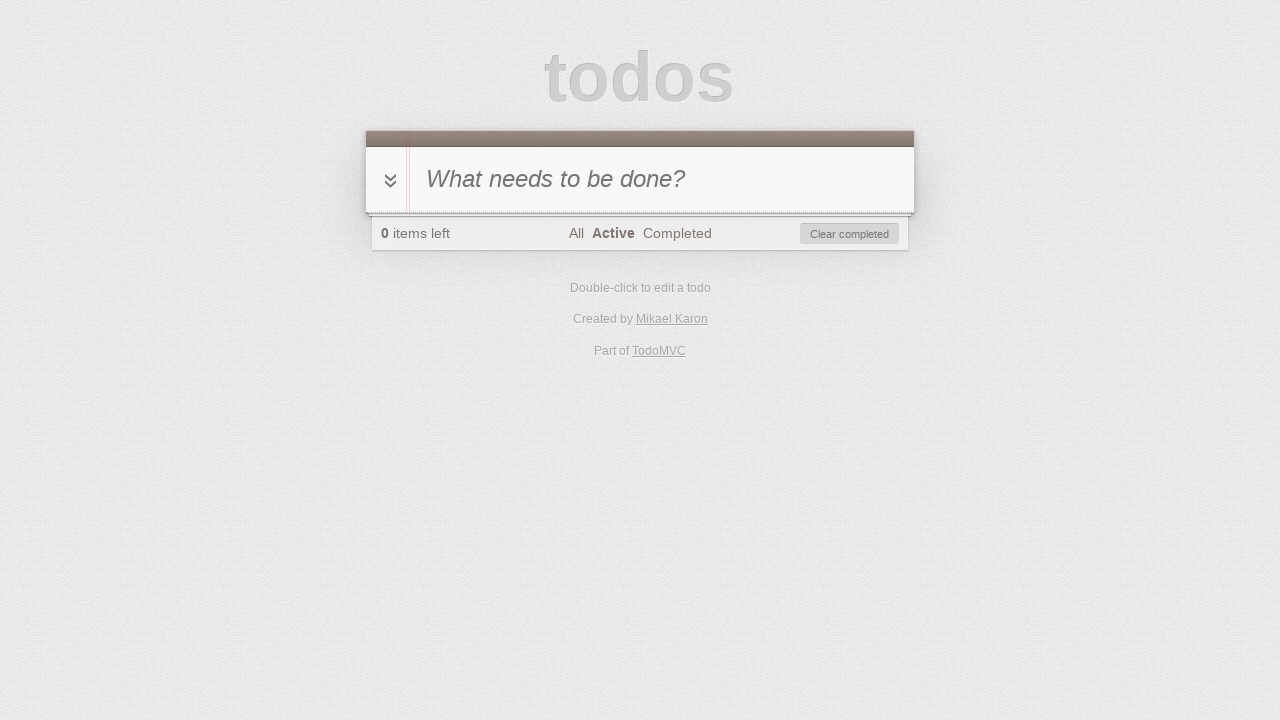

Clicked Completed filter at (677, 233) on #filters li:has-text('Completed')
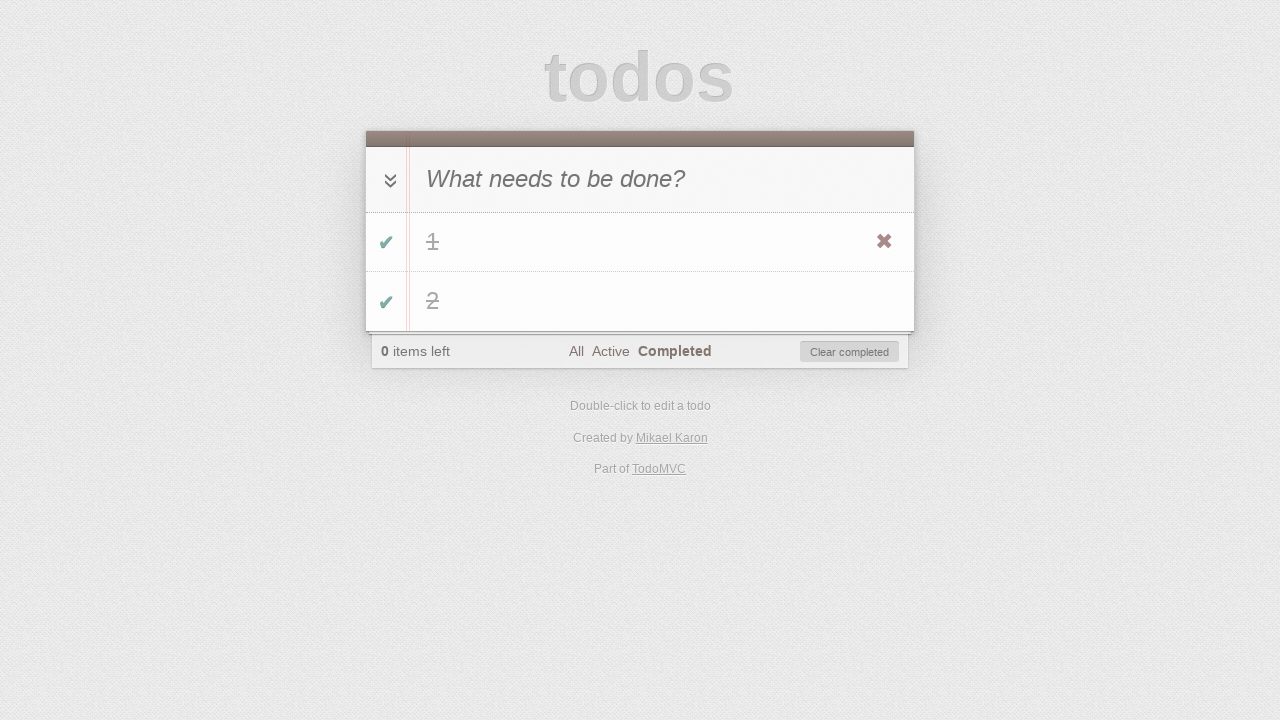

Toggled task '1' to reactivate it at (386, 242) on #todo-list li:has-text('1') .toggle
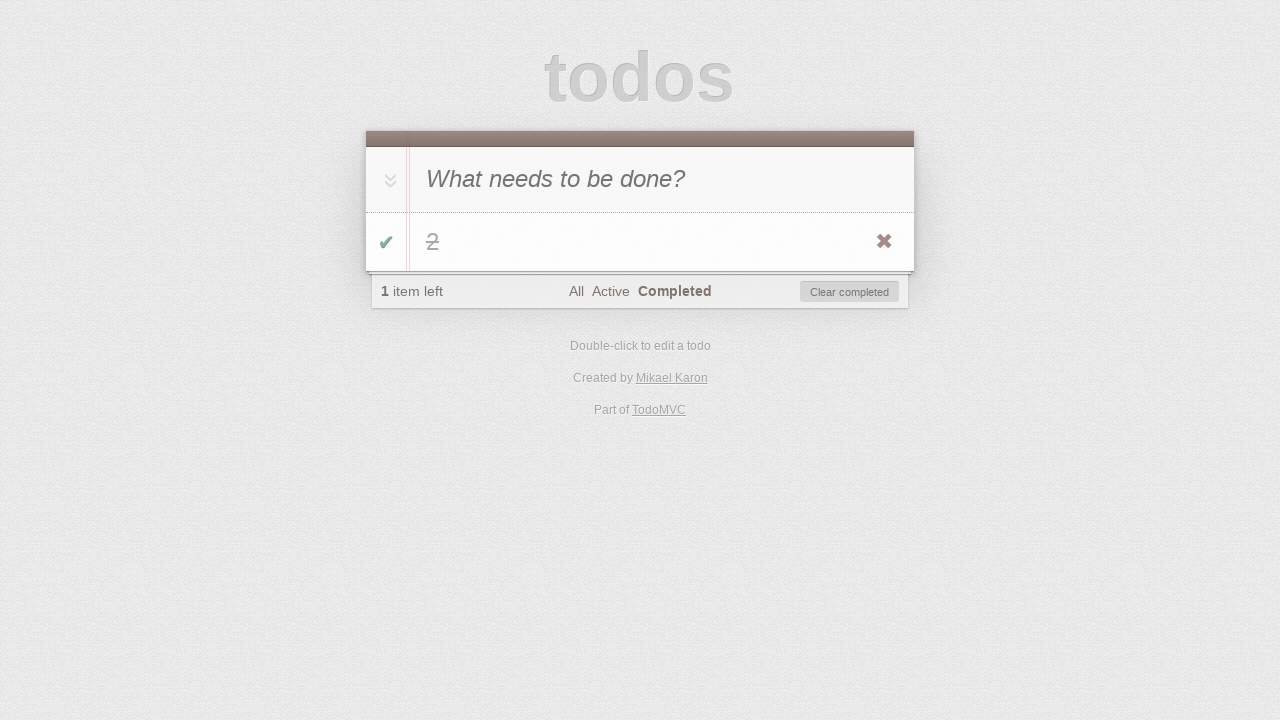

Clicked clear completed button at (850, 292) on #clear-completed
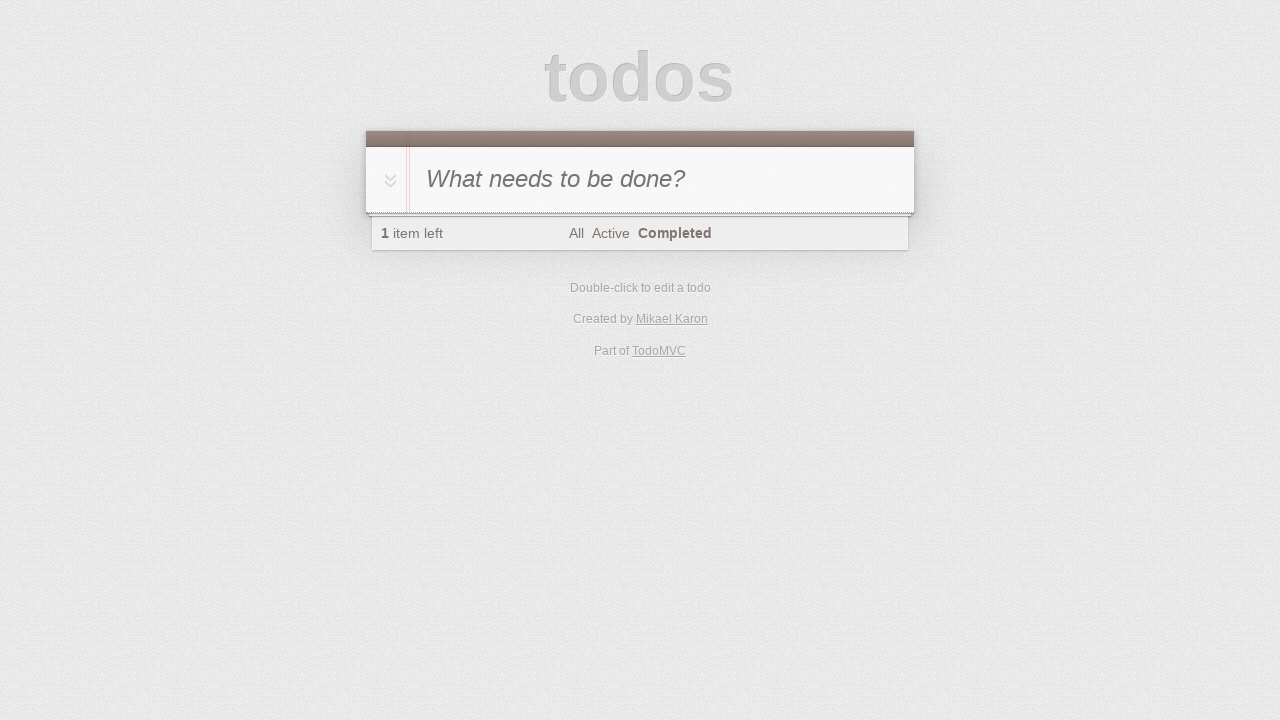

Clicked All filter at (576, 233) on #filters li:has-text('All')
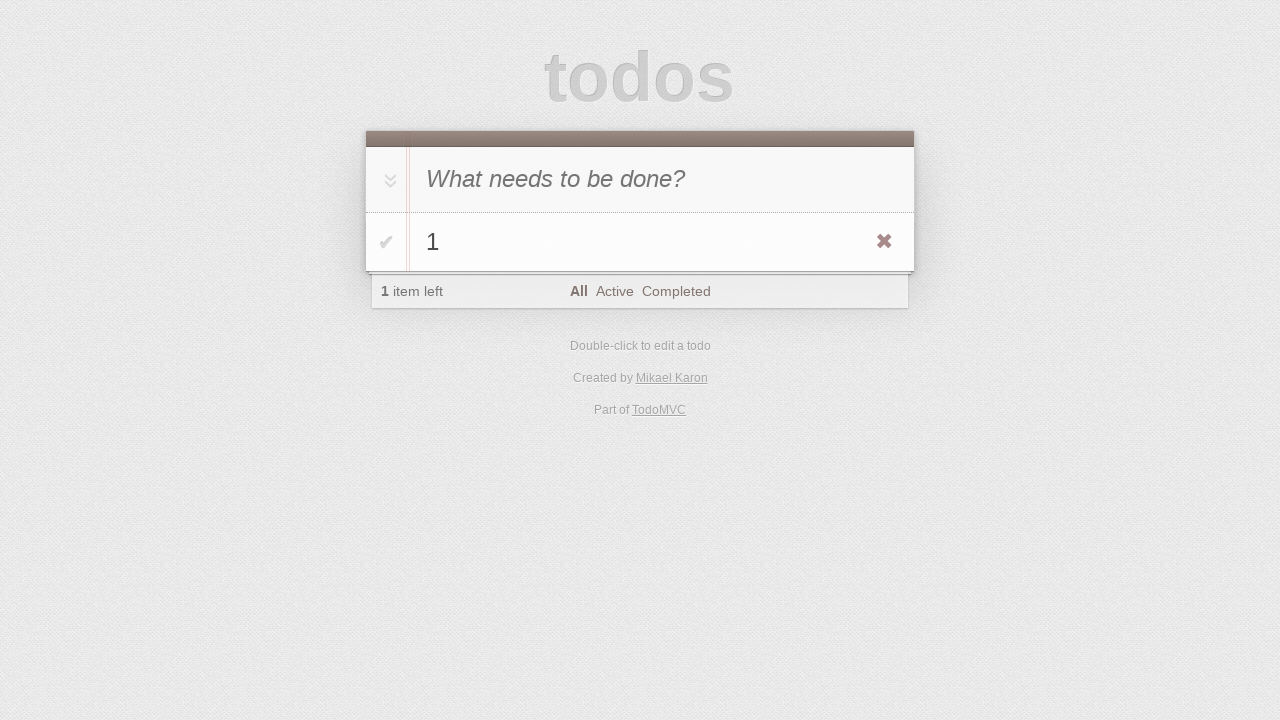

Verified task '1' is visible in todo list
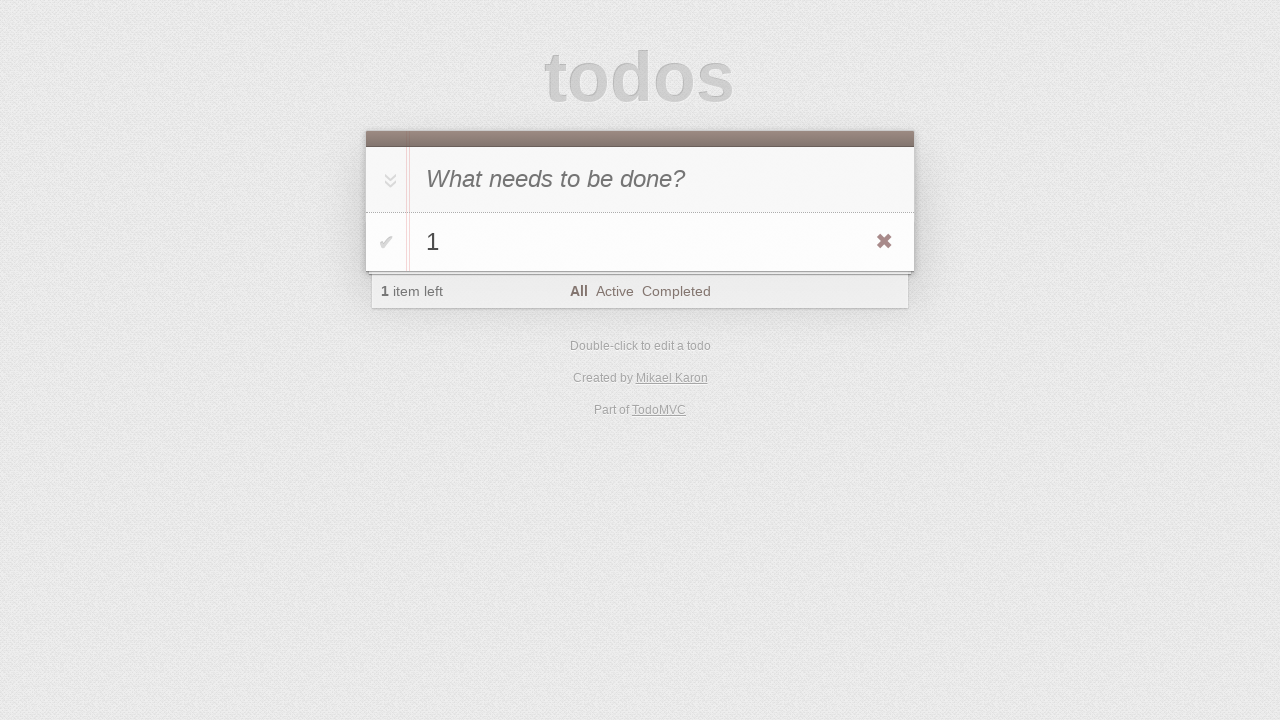

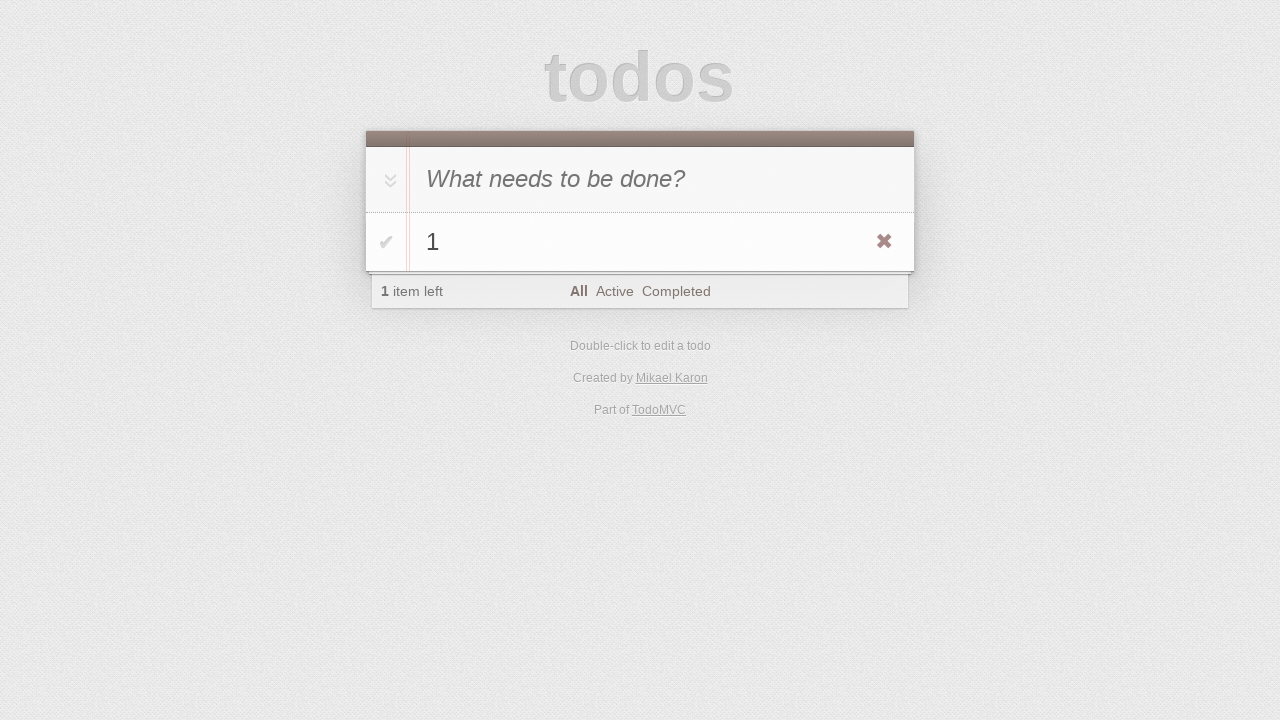